Navigates to the omayo blogspot page and clicks on a link with the text "http://www.Selenium143.blogspot.com" to test link text locator functionality.

Starting URL: http://omayo.blogspot.com/

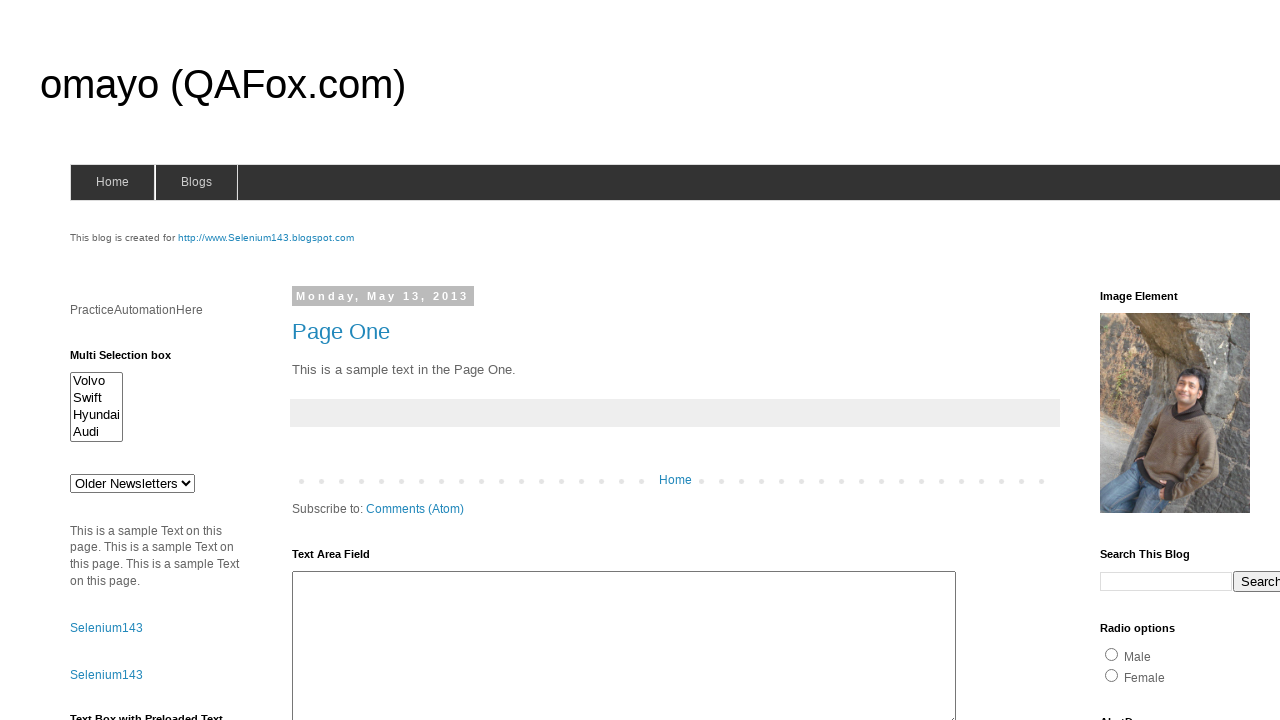

Navigated to omayo blogspot page
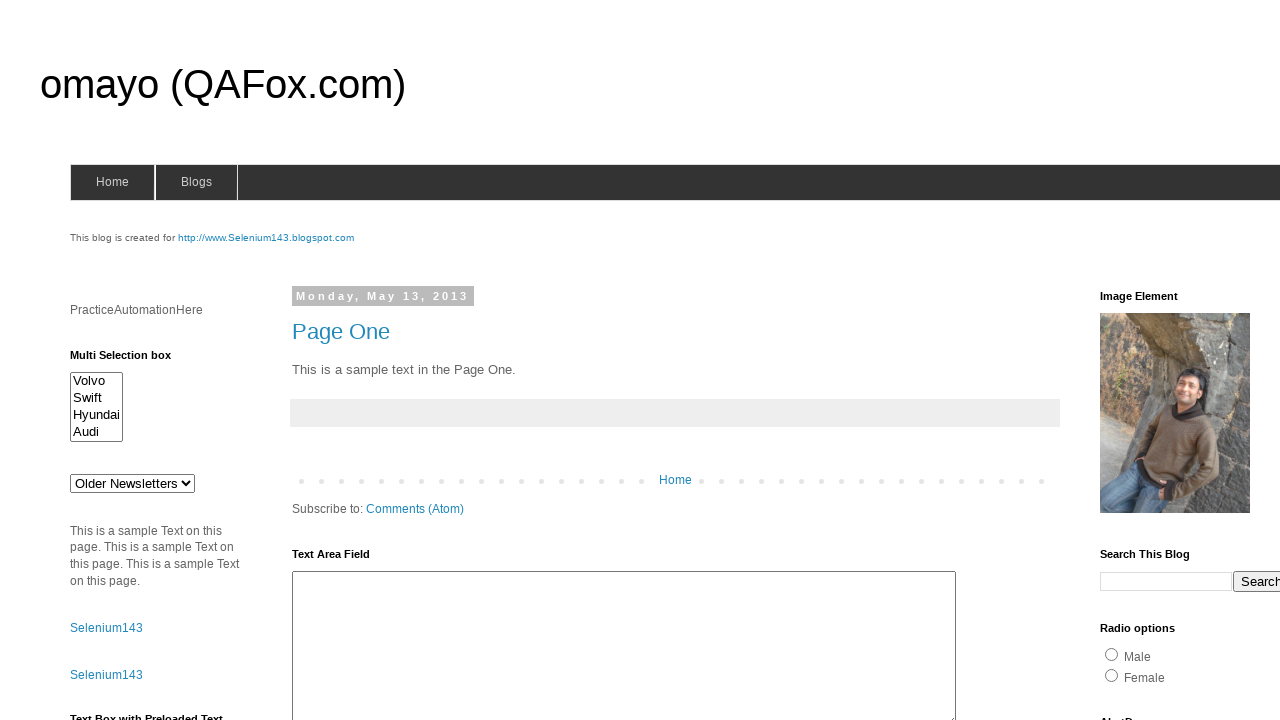

Clicked link with text 'http://www.Selenium143.blogspot.com' at (266, 238) on text=http://www.Selenium143.blogspot.com
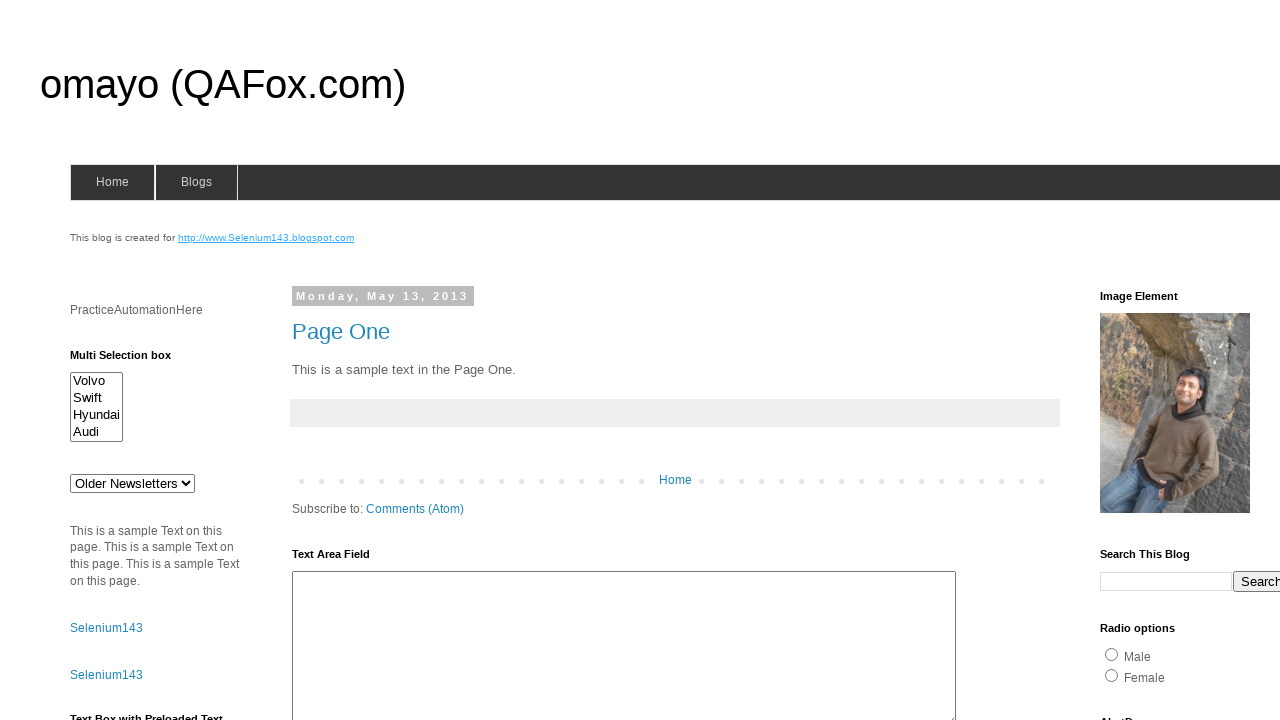

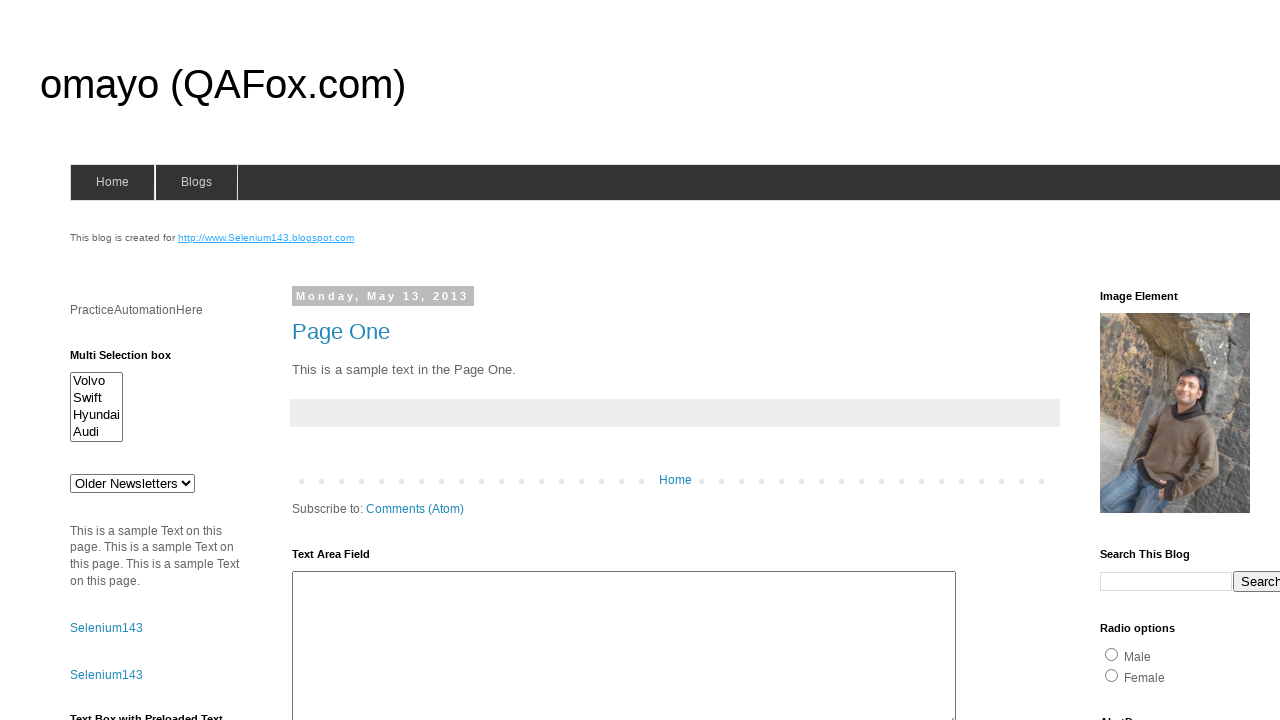